Tests the add/remove elements functionality by clicking the Add Element button, verifying the Delete button appears, clicking Delete, and verifying the page heading is still visible.

Starting URL: https://the-internet.herokuapp.com/add_remove_elements/

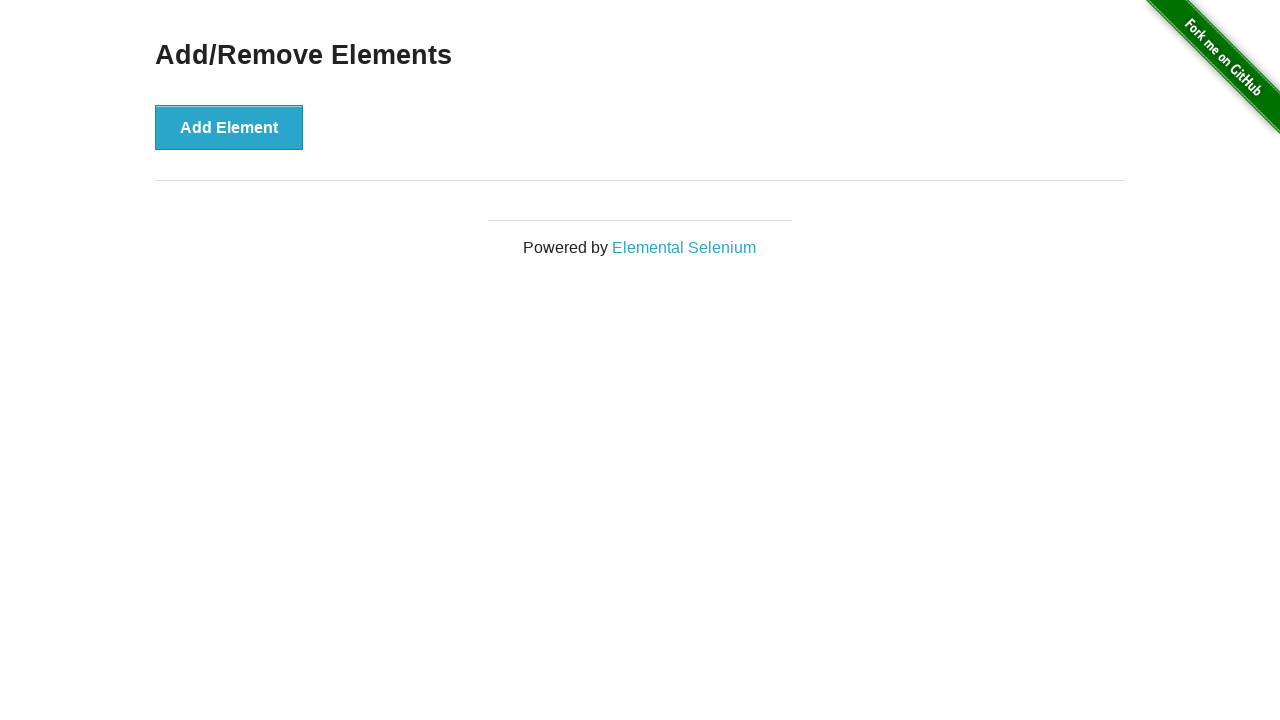

Clicked the Add Element button at (229, 127) on button[onclick='addElement()']
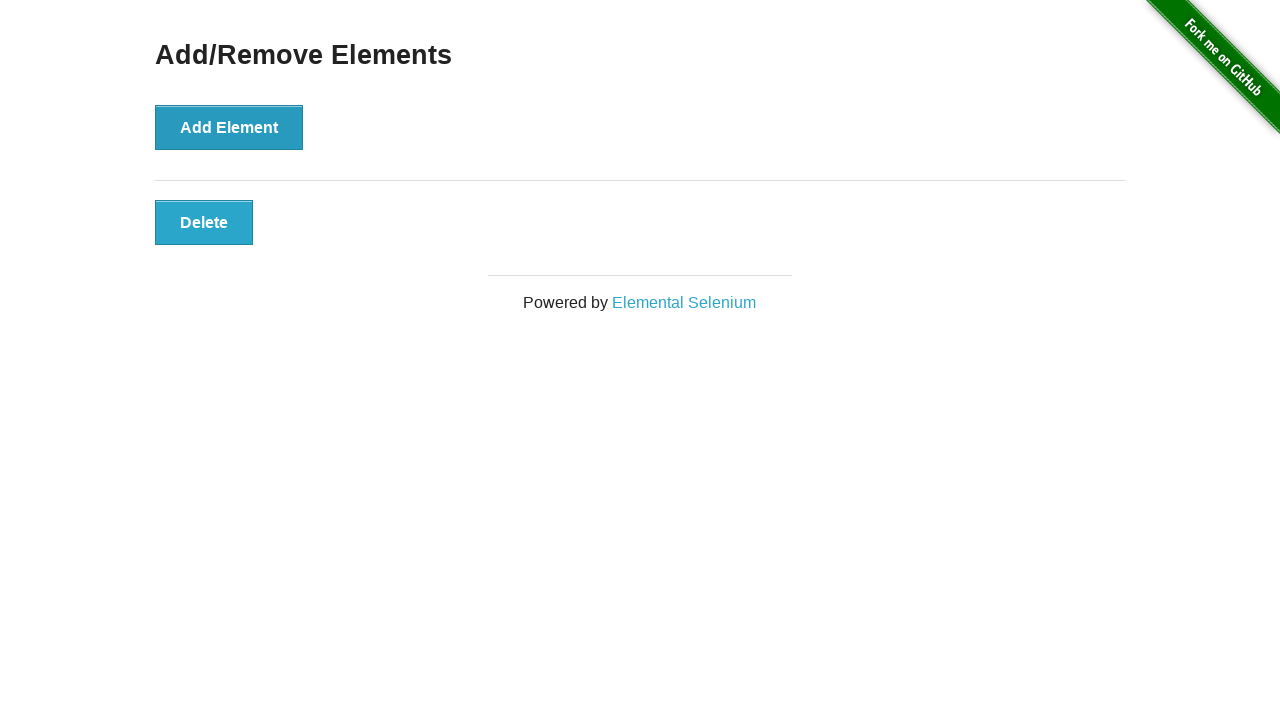

Delete button appeared and is visible
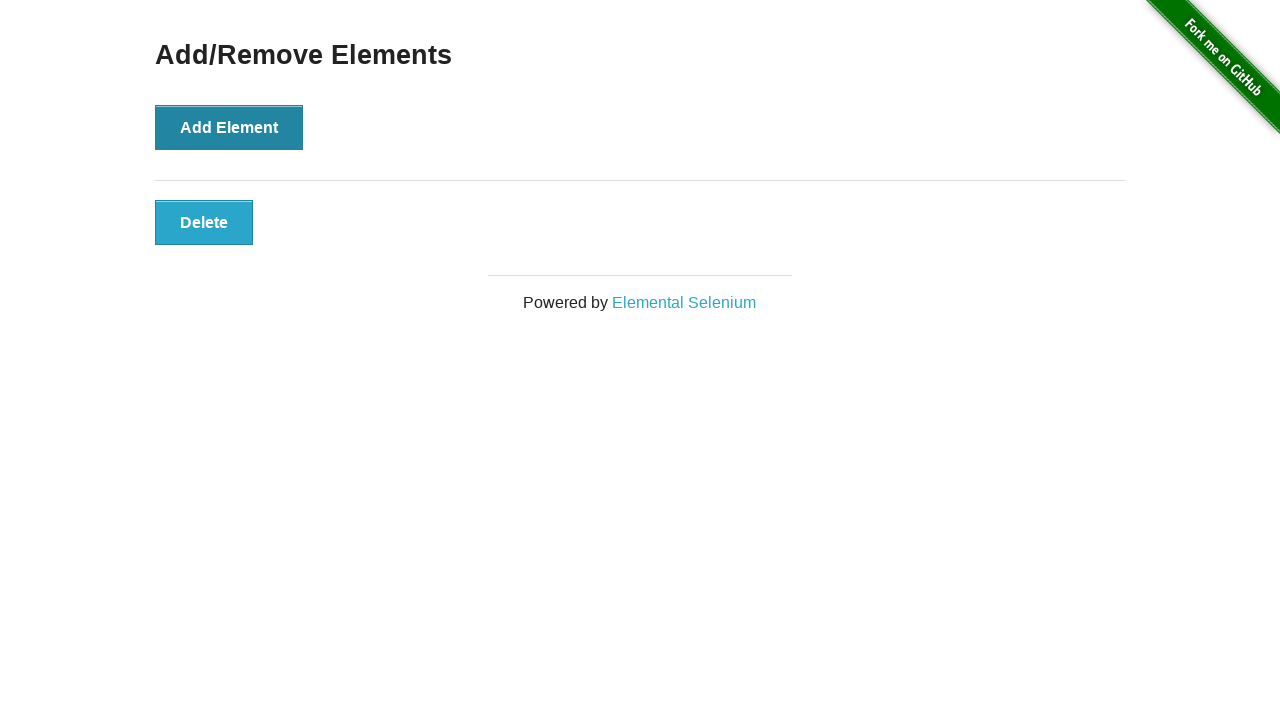

Clicked the Delete button at (204, 222) on button[onclick='deleteElement()']
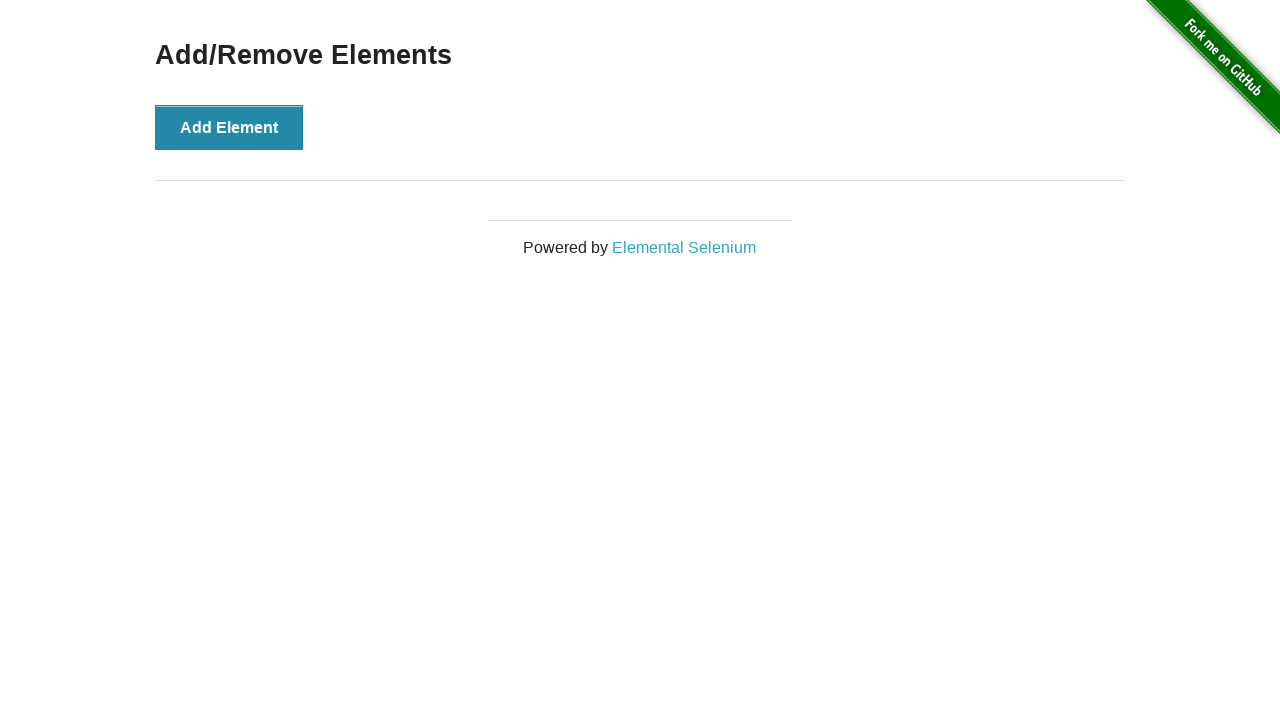

Verified the Add/Remove Elements heading is still visible
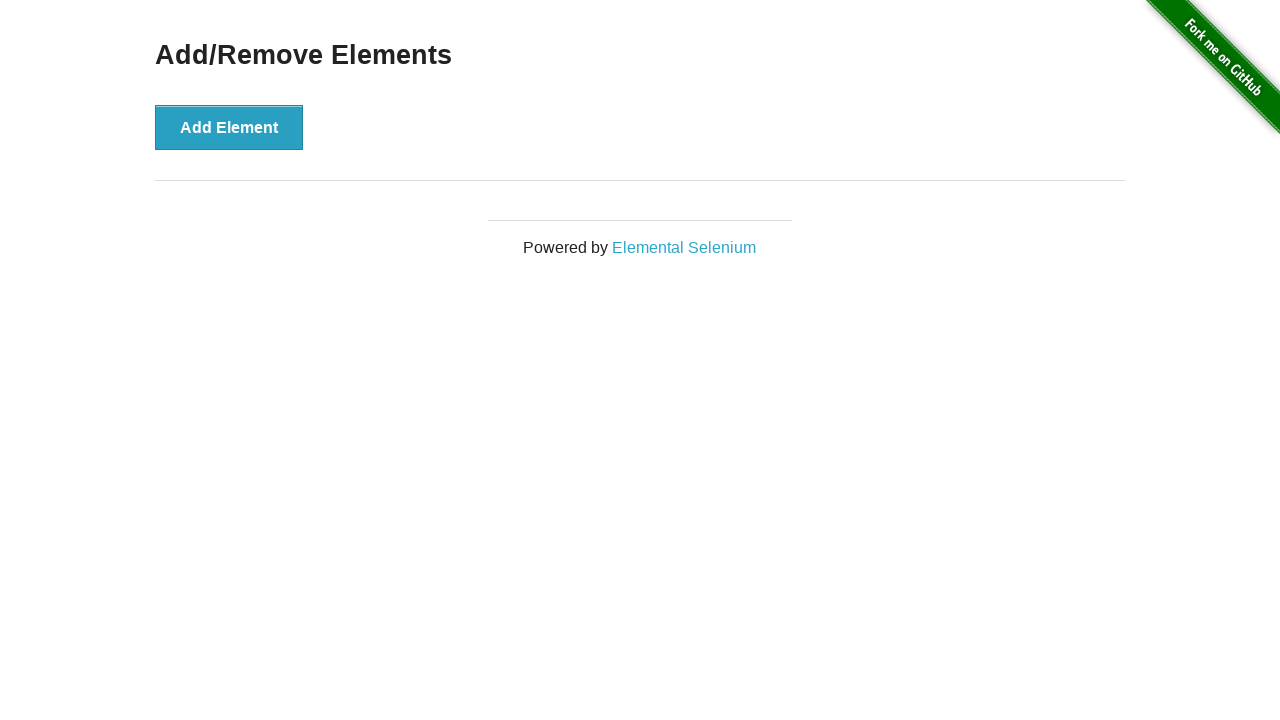

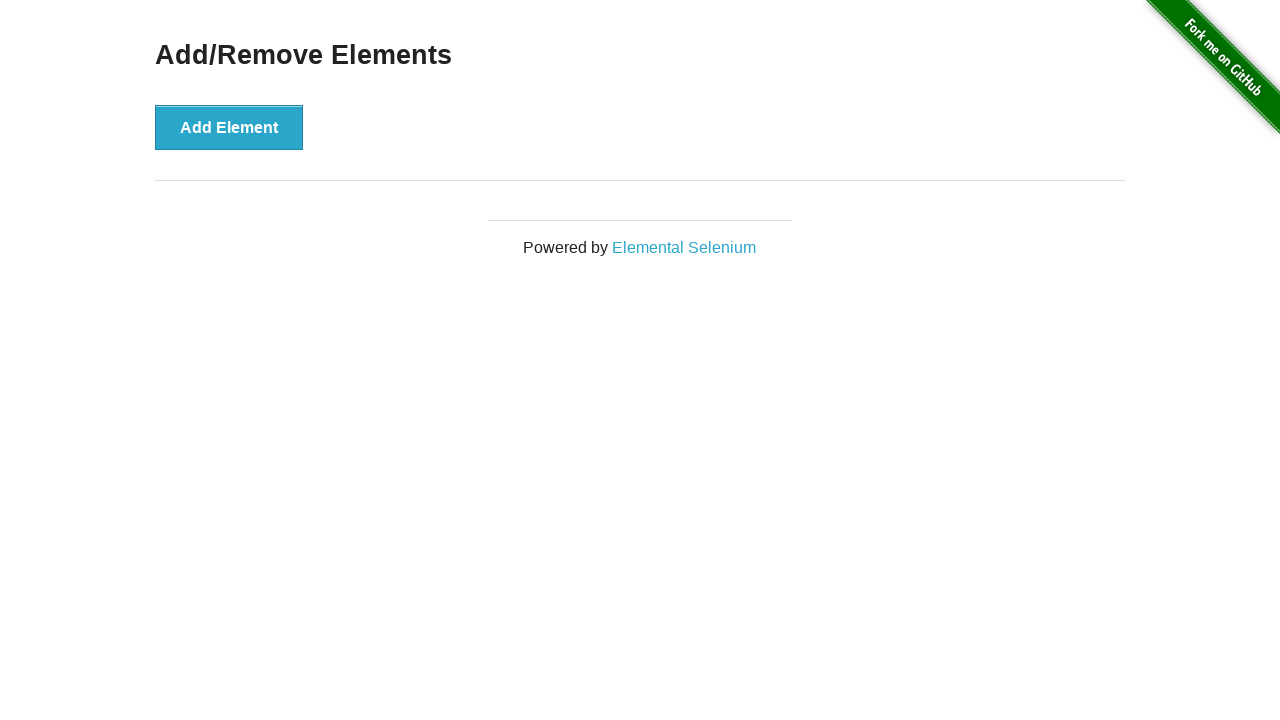